Tests JavaScript alert handling by clicking a button to trigger an alert, accepting it, and verifying the result message

Starting URL: https://the-internet.herokuapp.com/javascript_alerts

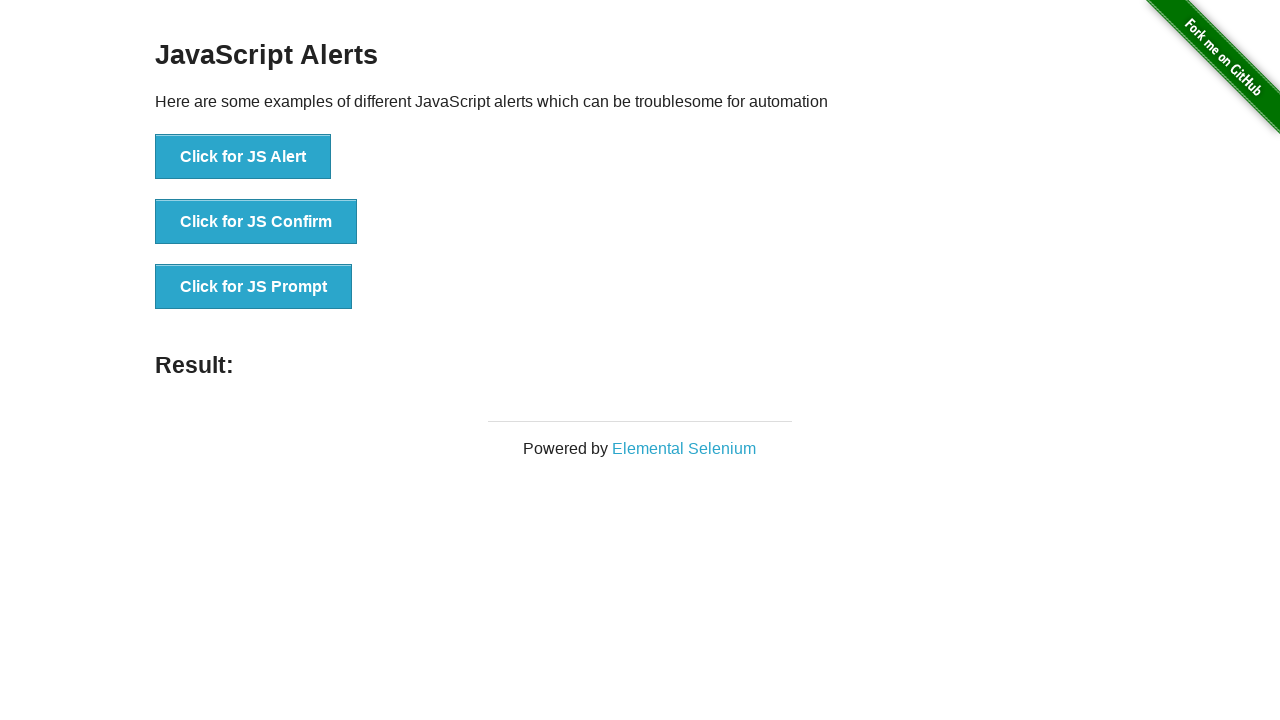

Clicked 'Click for JS Alert' button to trigger JavaScript alert at (243, 157) on xpath=//*[text()='Click for JS Alert']
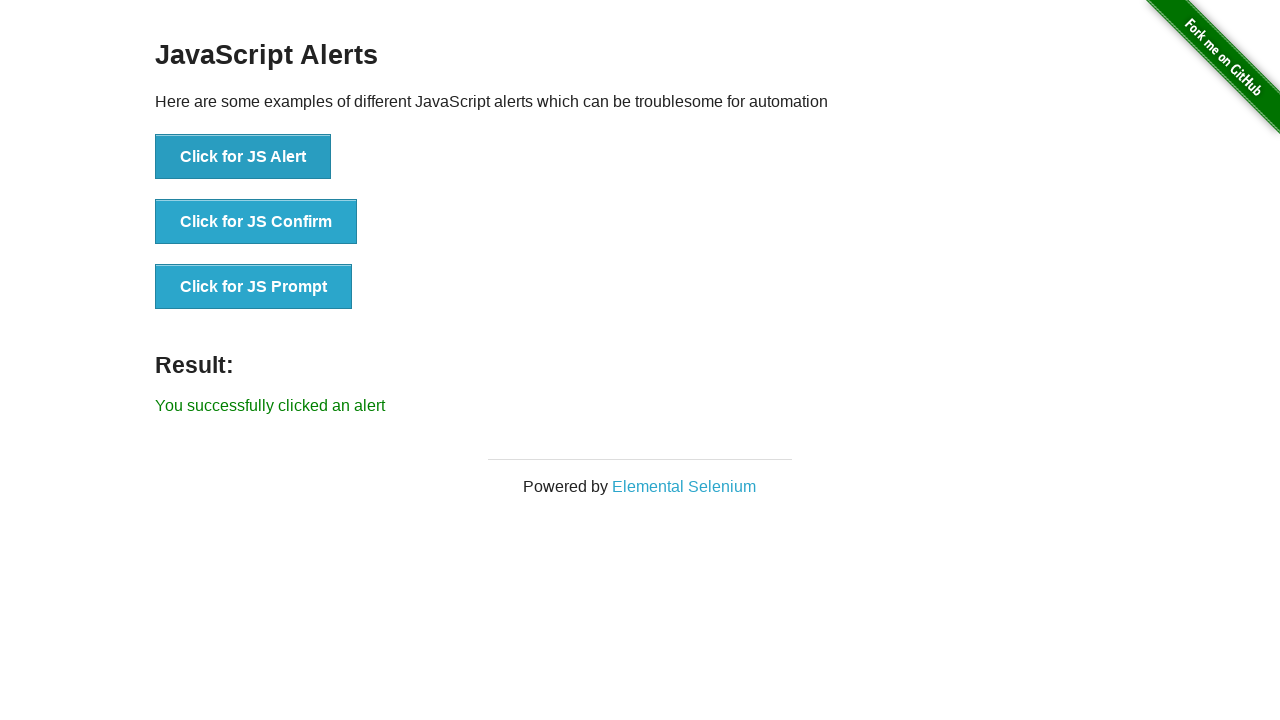

Set up dialog handler to accept alert
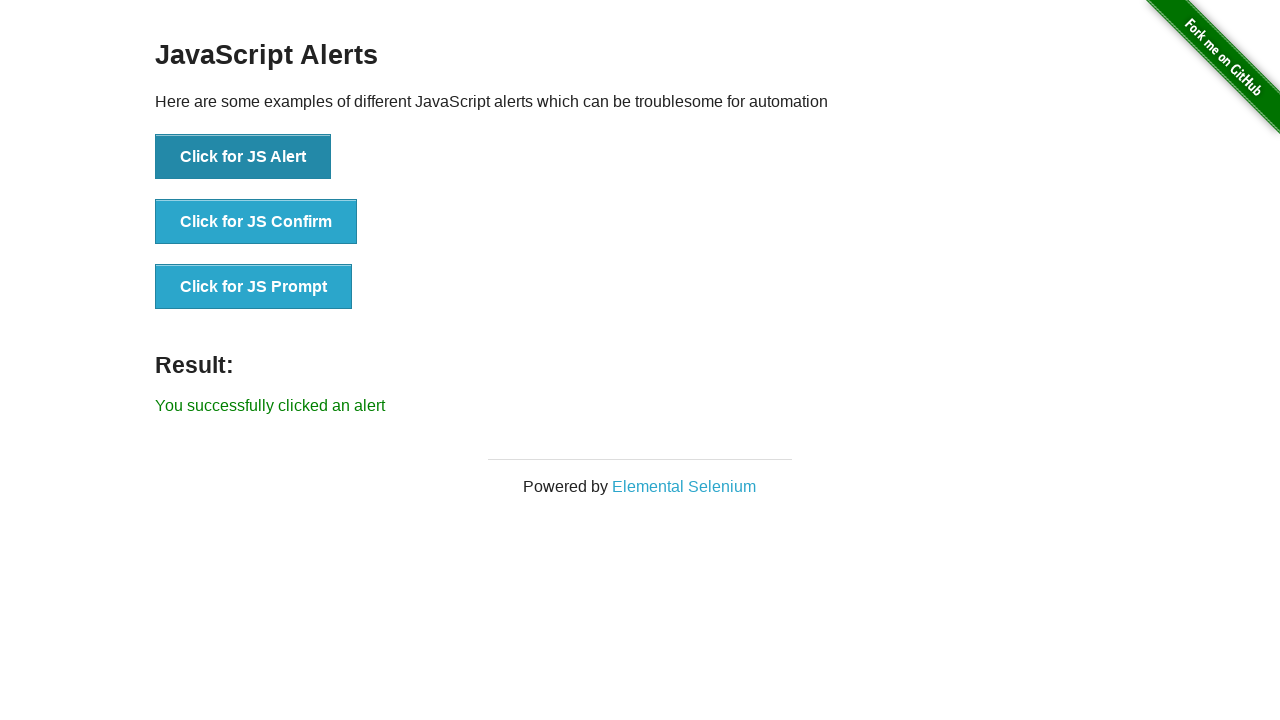

Result message element loaded after alert acceptance
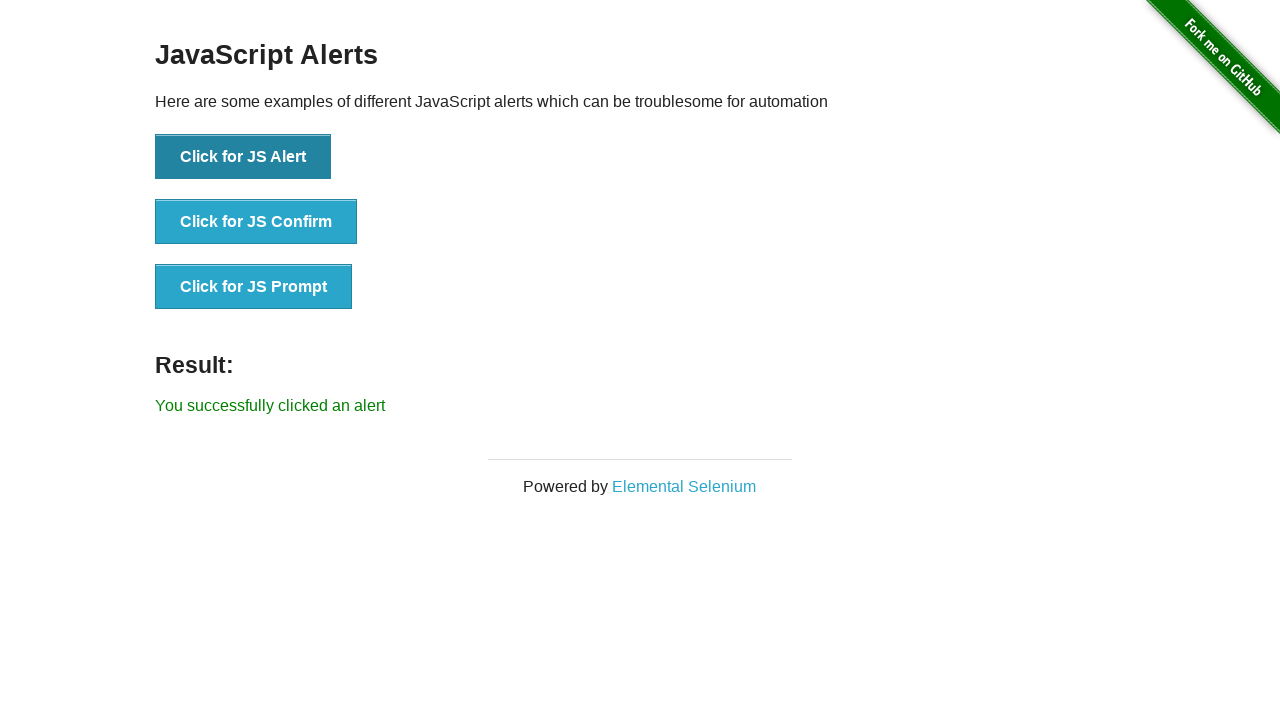

Retrieved result message text content
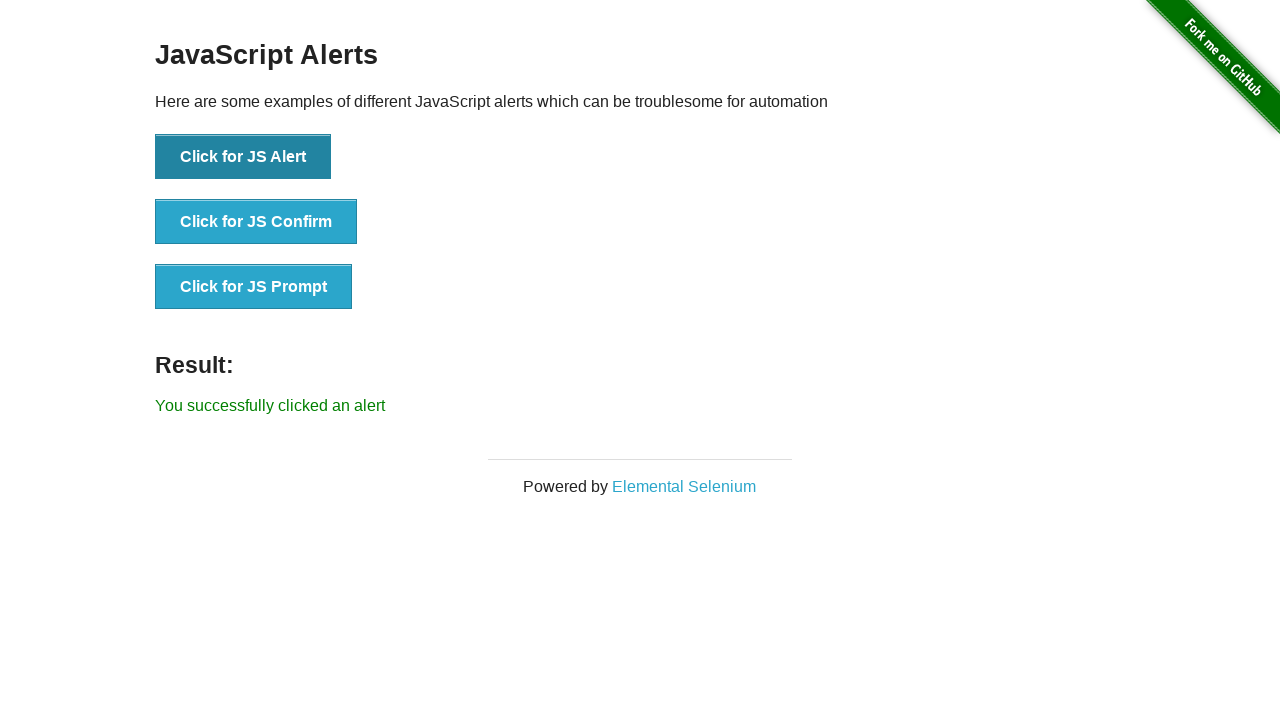

Verified that result message contains 'You successfully clicked an alert'
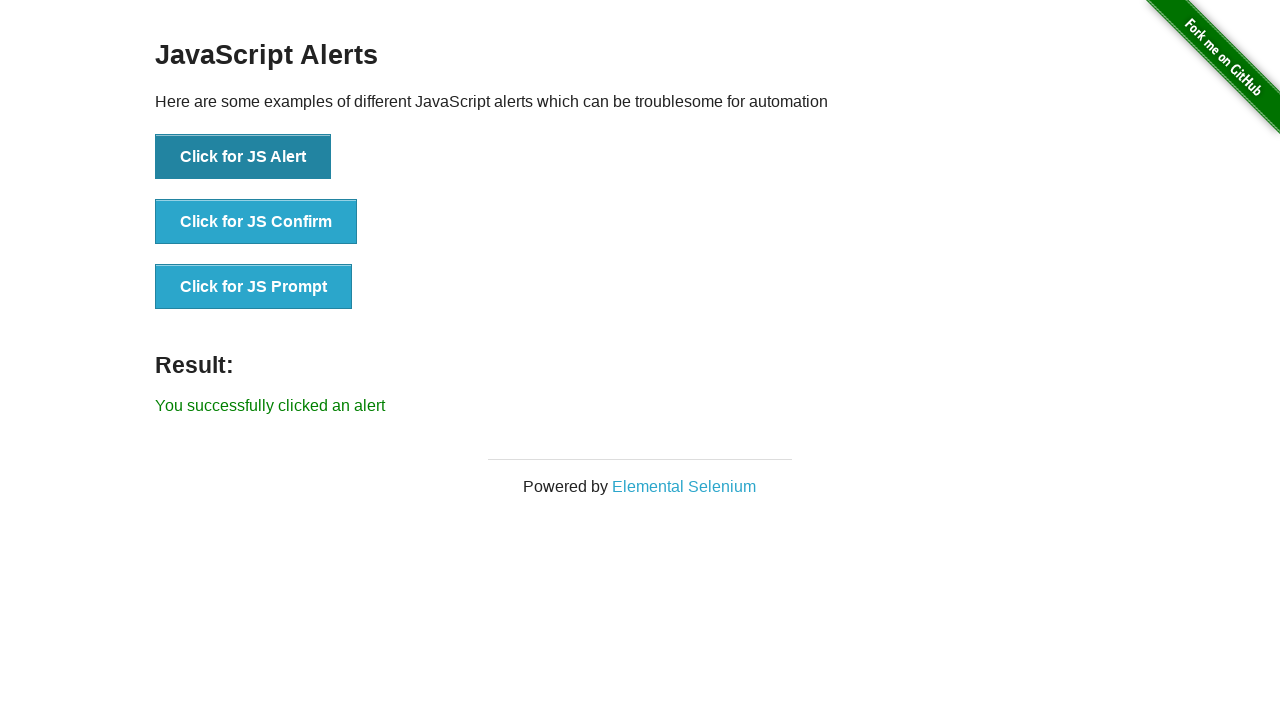

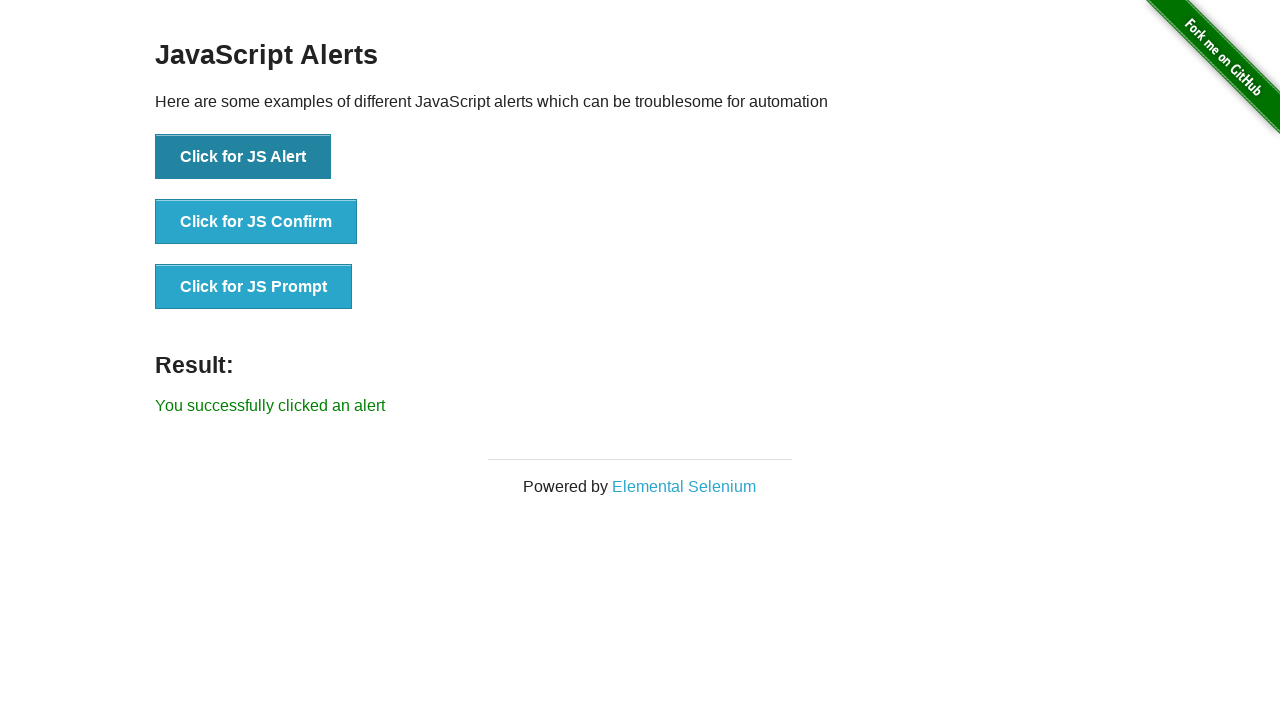